Tests that clicking the Formulas header expands the content, scrolls the page down, and brings the formulas panel into viewport on Portfolio V2 page.

Starting URL: https://frameworkrealestatesolutions.com/portfolio-simulator-v2.html

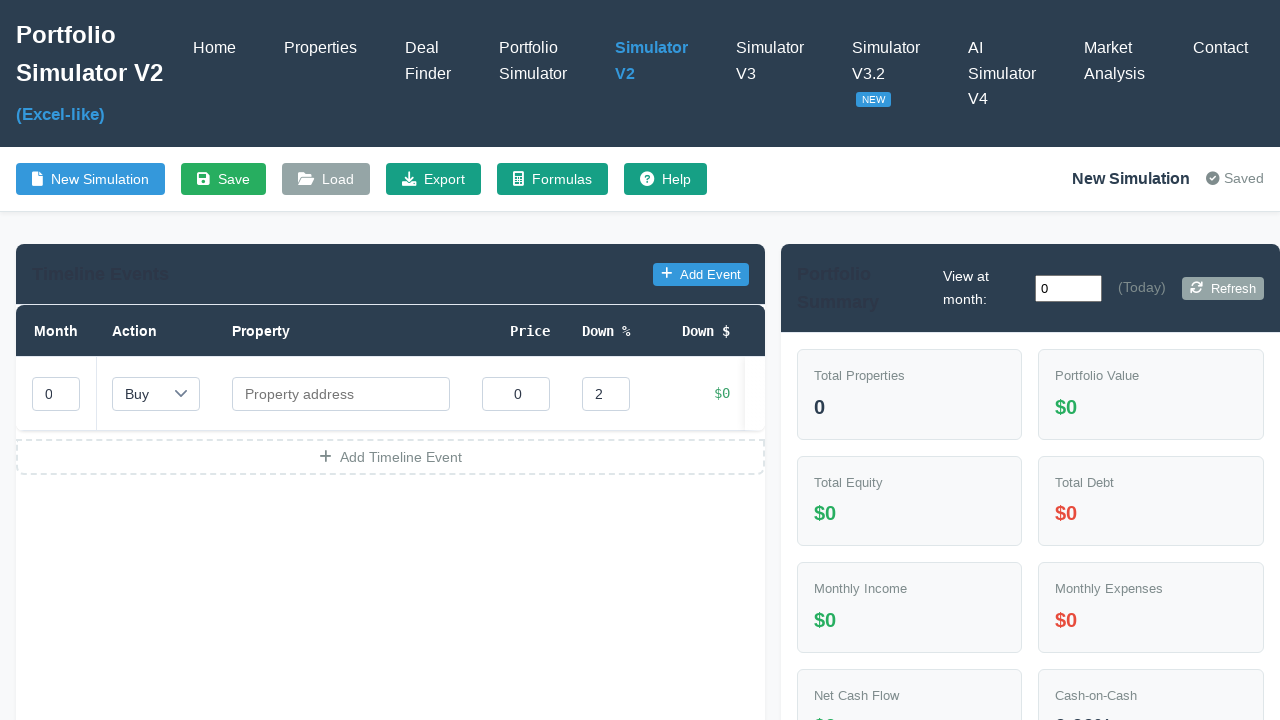

Waited for page to reach networkidle load state
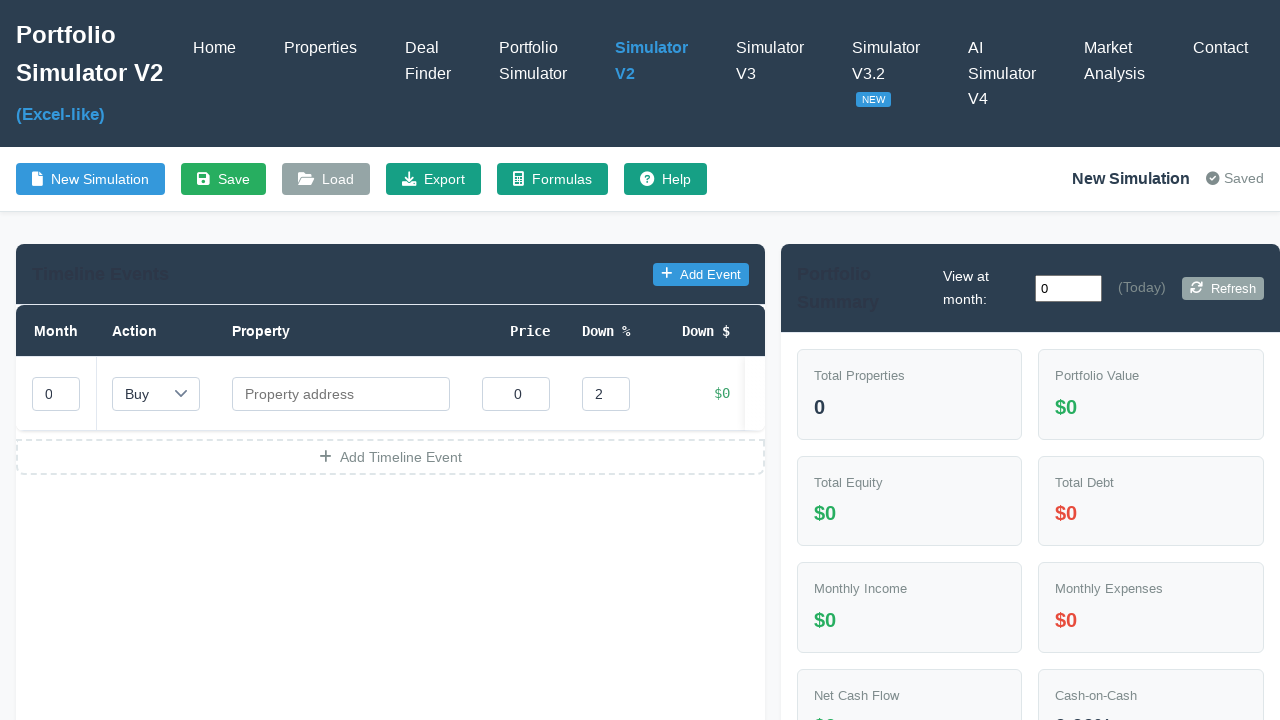

Waited 1000ms for page to fully stabilize
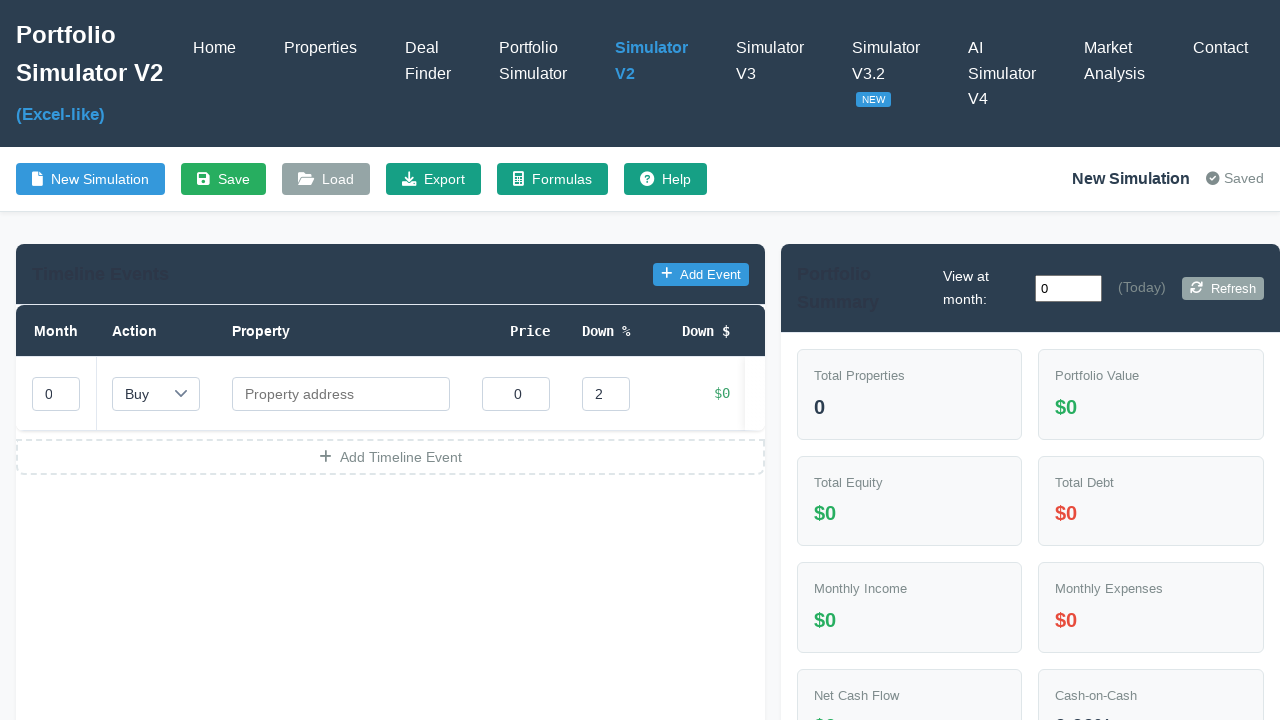

Located #equationContent element
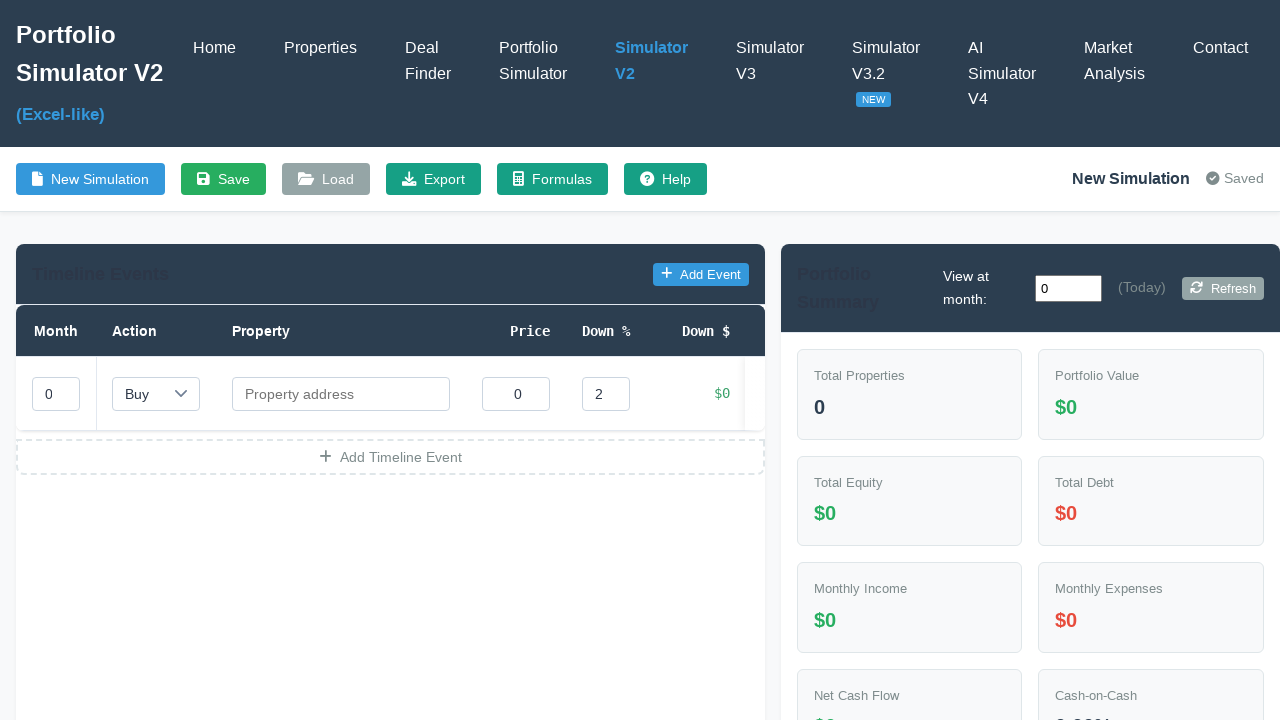

Located Formulas header element
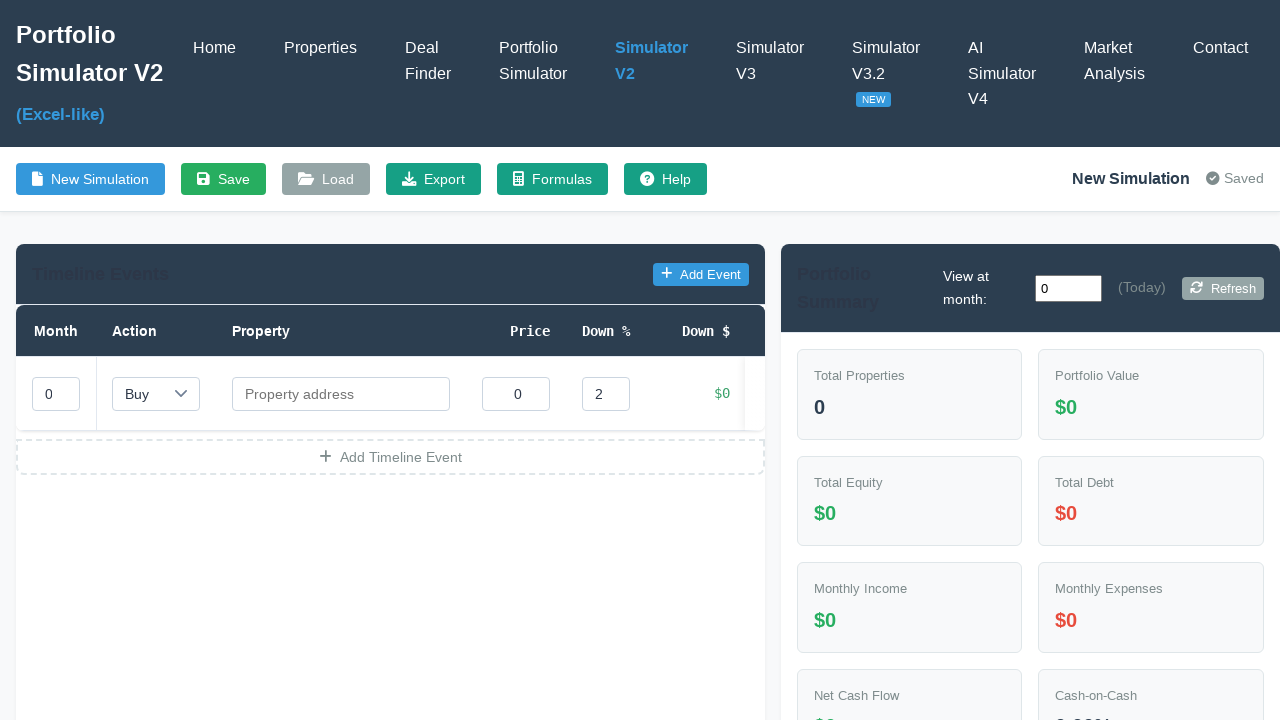

Clicked Formulas header to expand content at (640, 579) on .equation-header >> nth=0
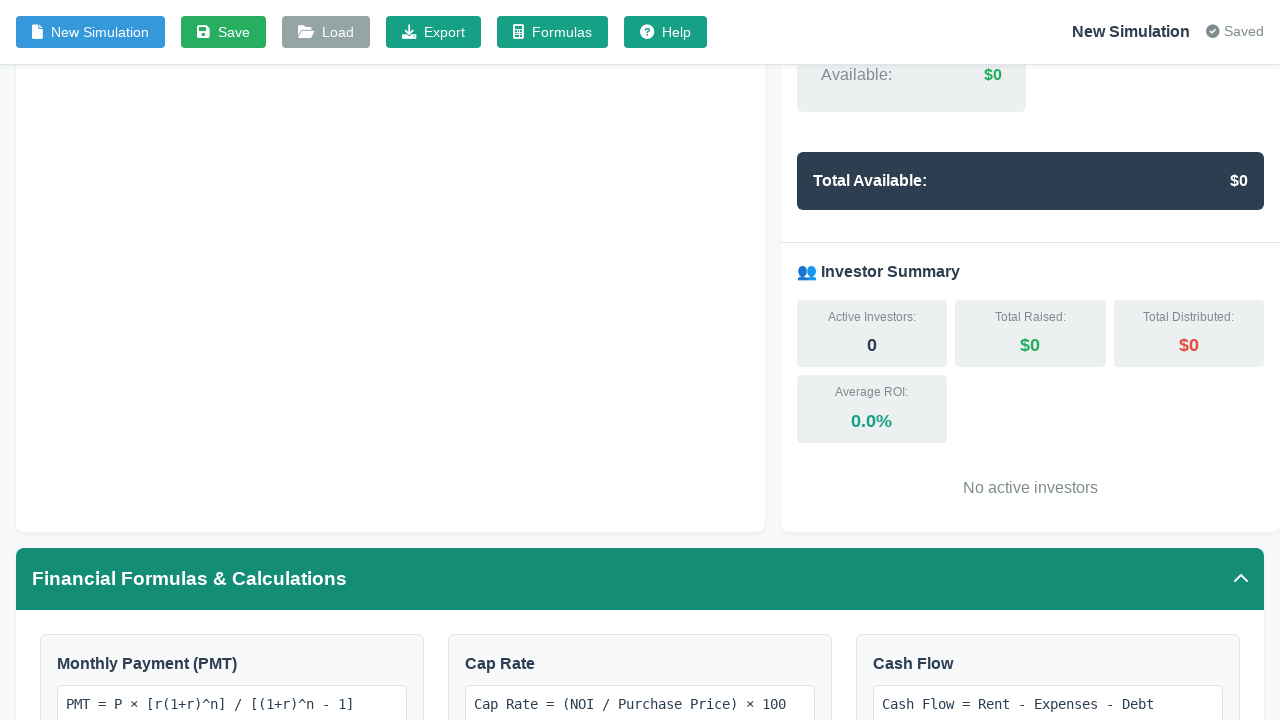

Waited 700ms for expansion animation to complete
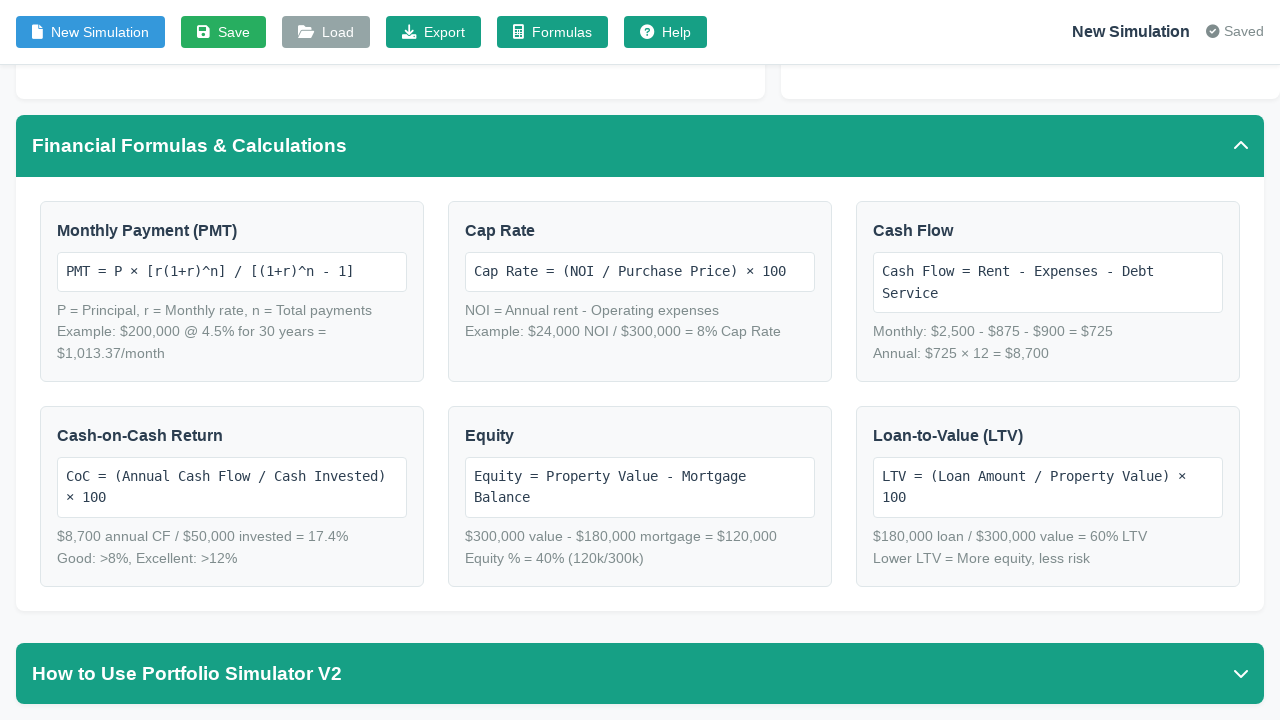

Verified that Formulas content is visible after expansion
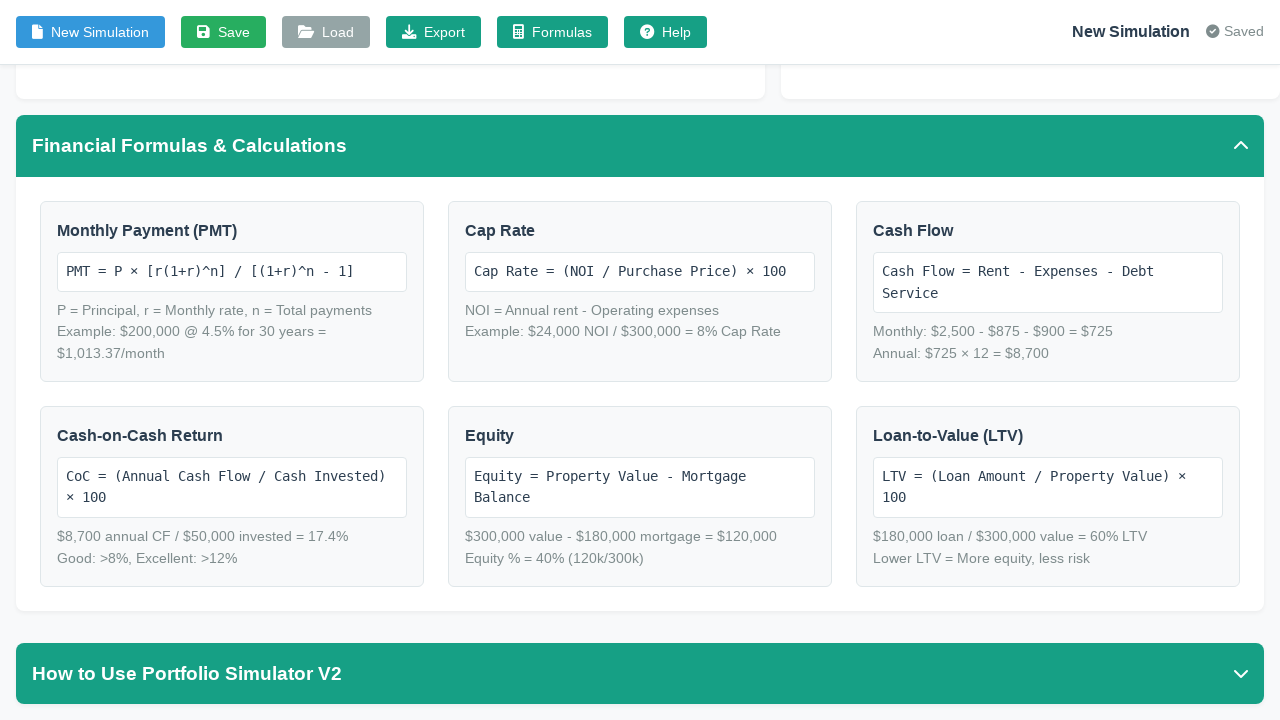

Located #equationPanel element
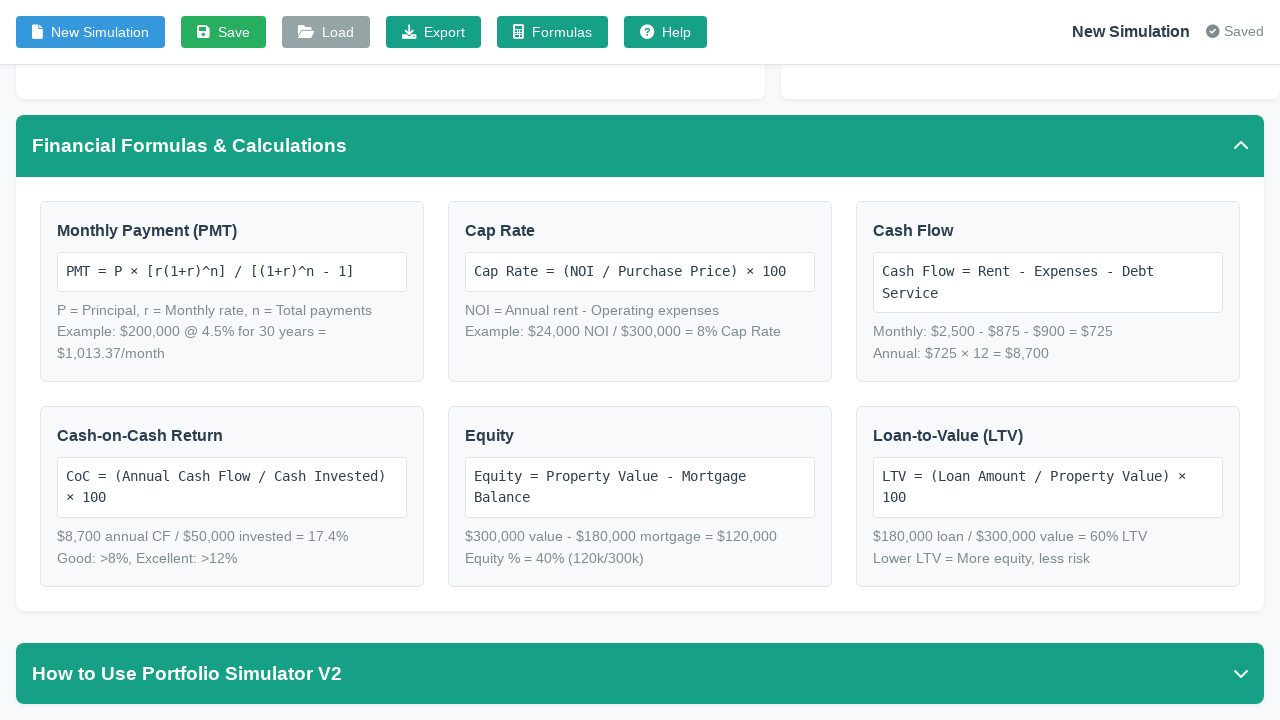

Verified that Formulas panel is visible in viewport
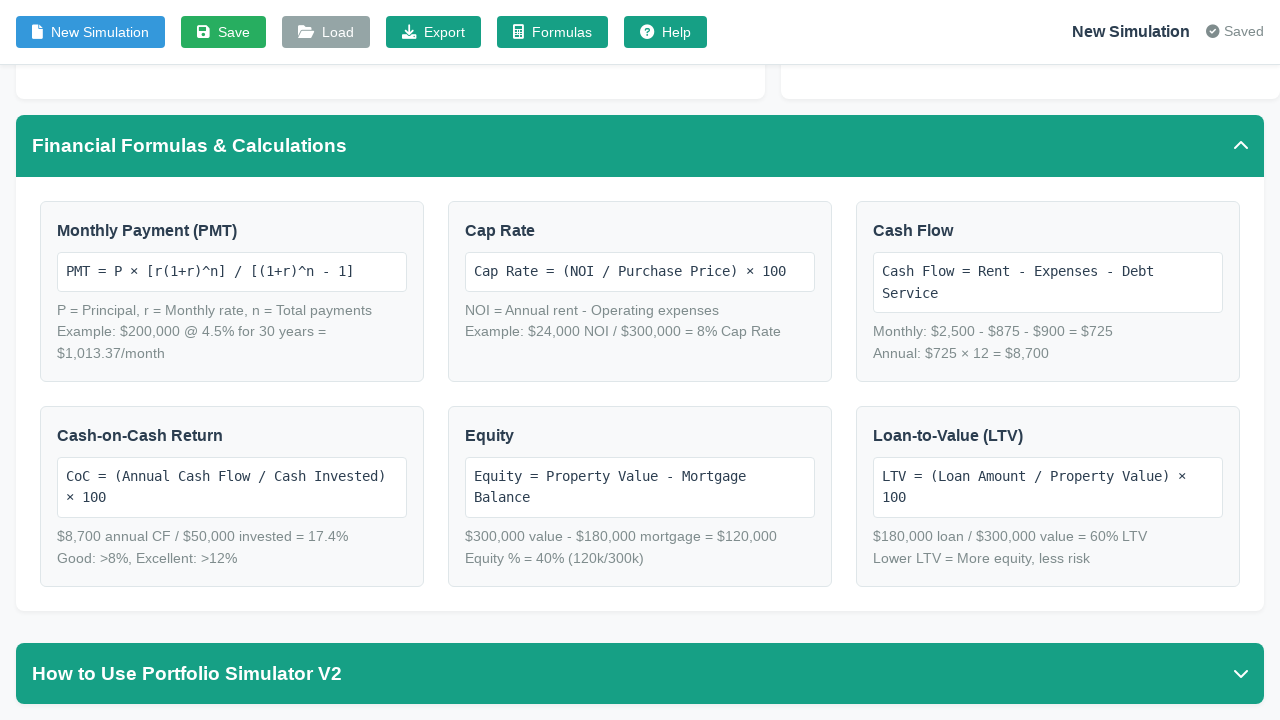

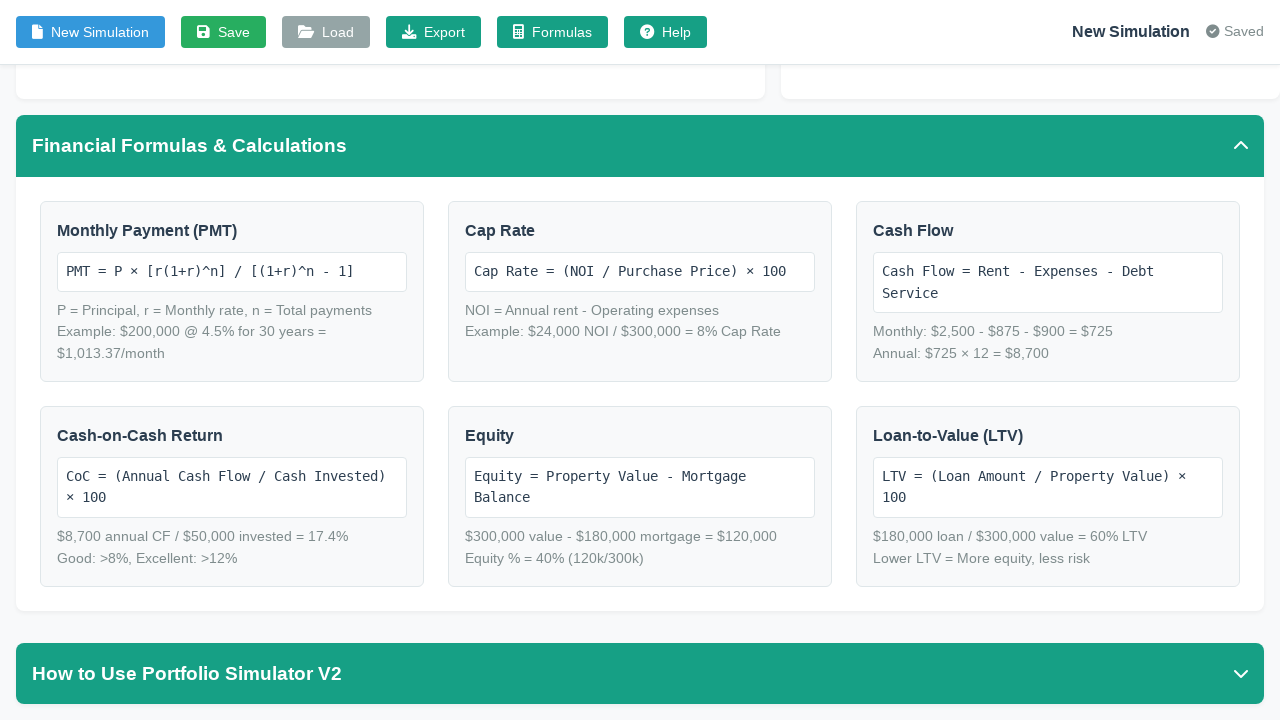